Tests error handling when entering text instead of a number in a number input field

Starting URL: https://kristinek.github.io/site/tasks/enter_a_number

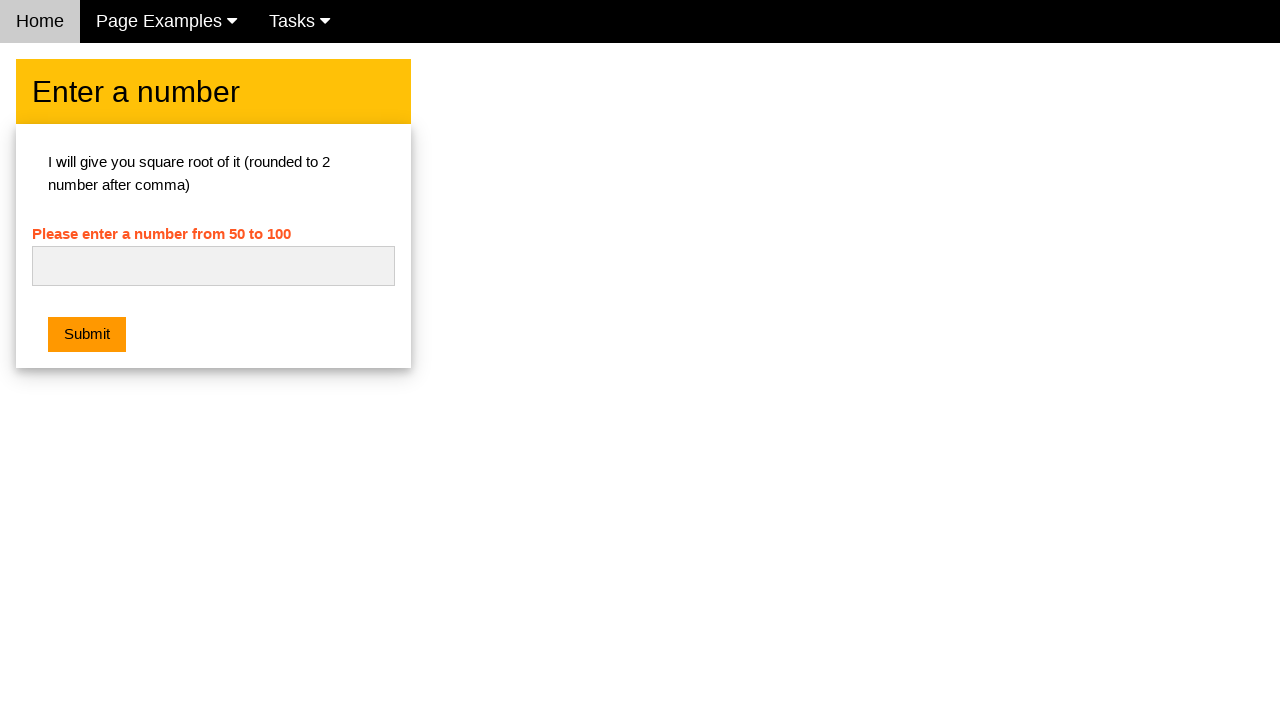

Clicked the number input field at (213, 266) on #numb
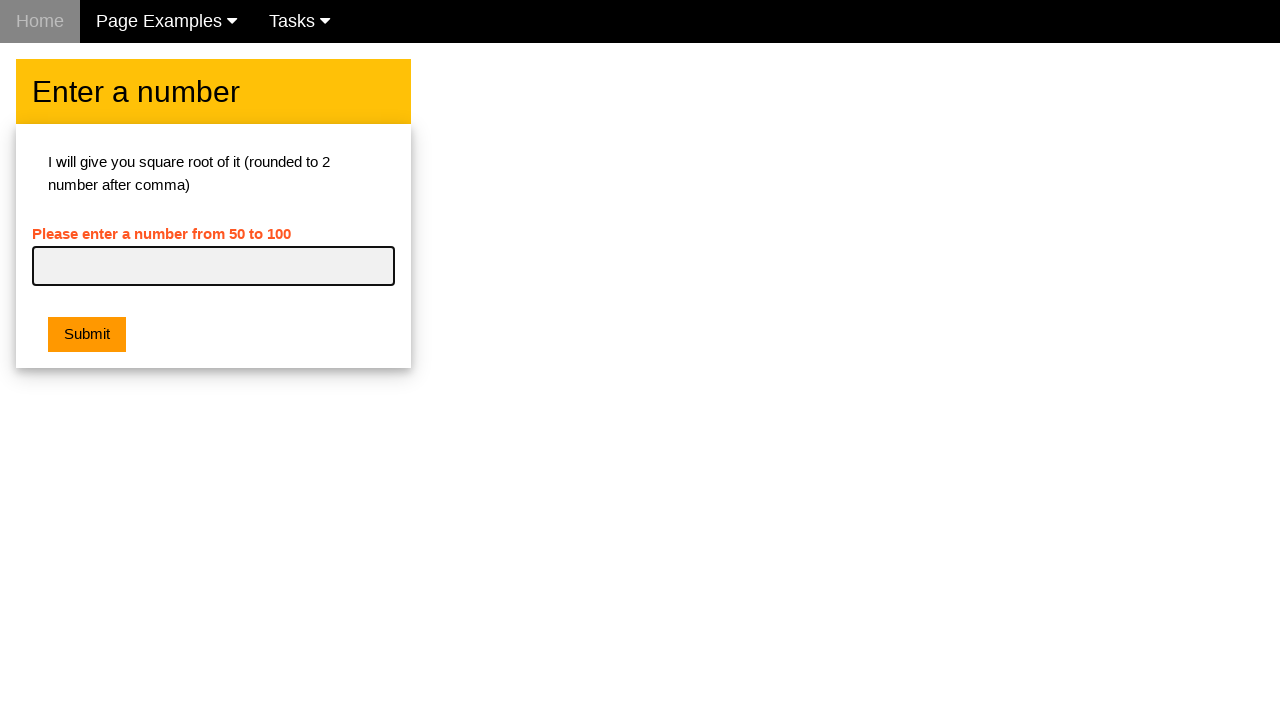

Entered text 'randomtext' instead of a number on #numb
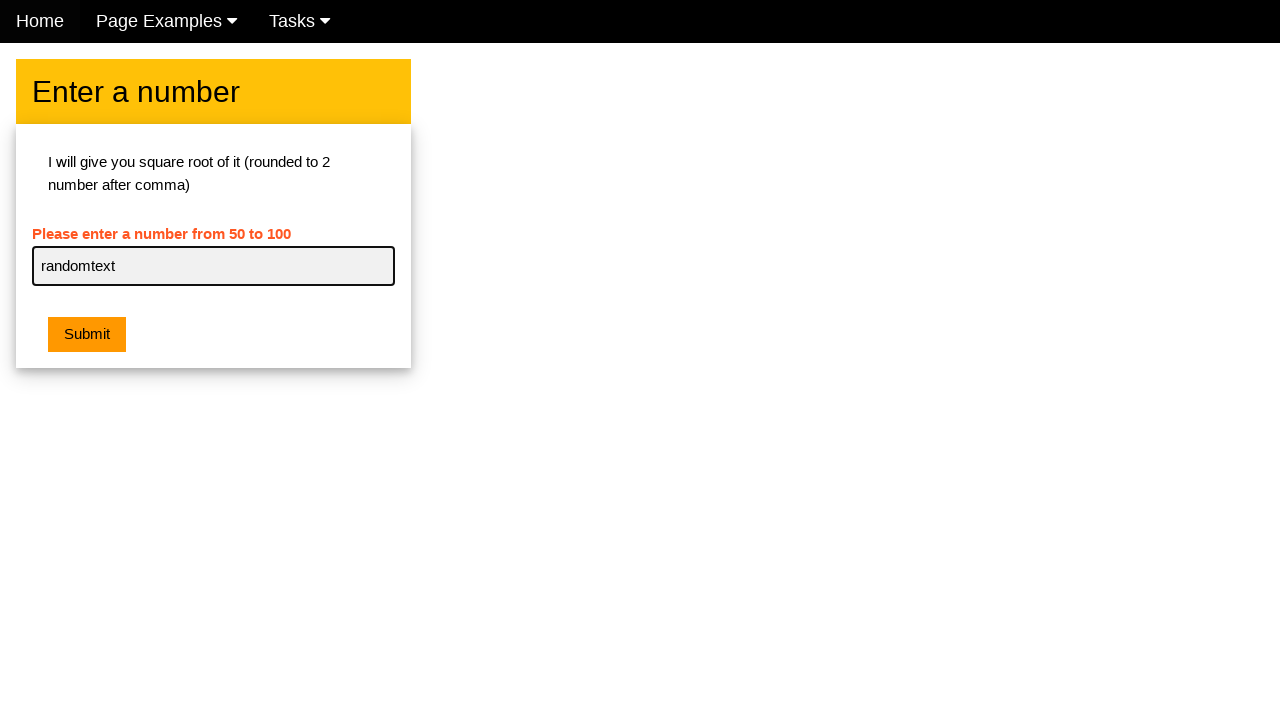

Clicked the submit button at (87, 335) on xpath=/html/body/div[2]/div/div/div[2]/button
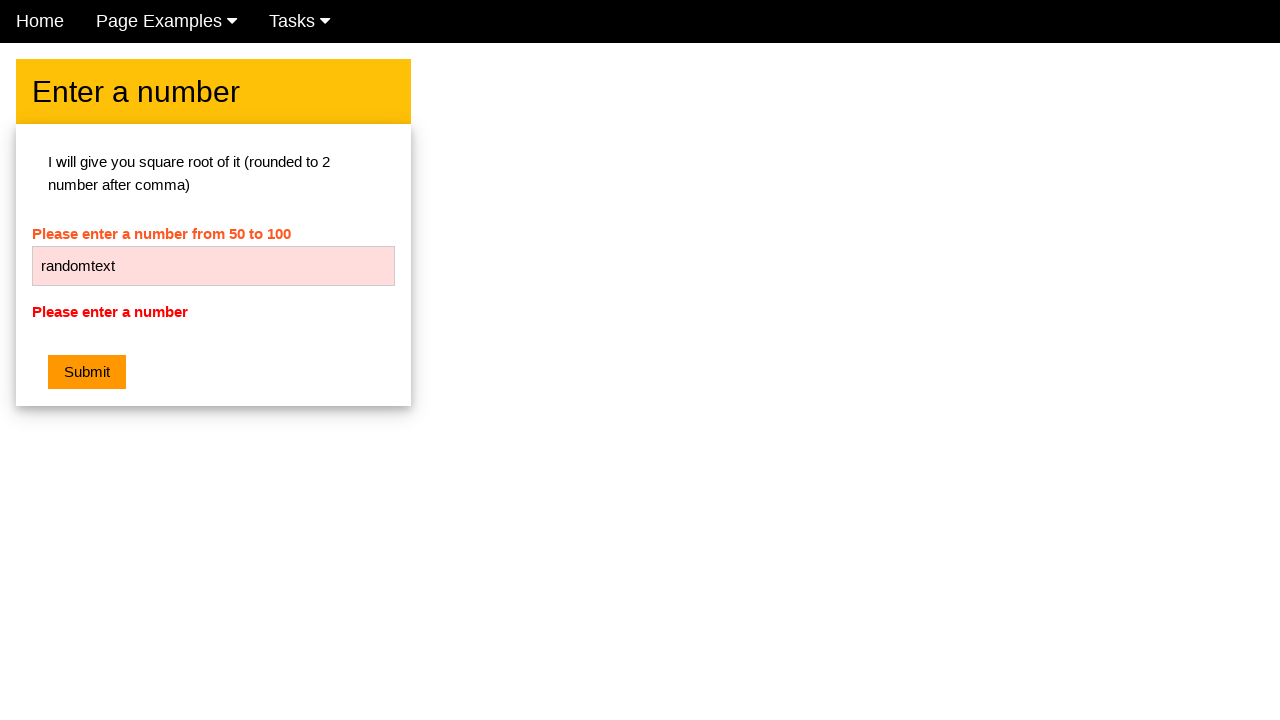

Located the error message element
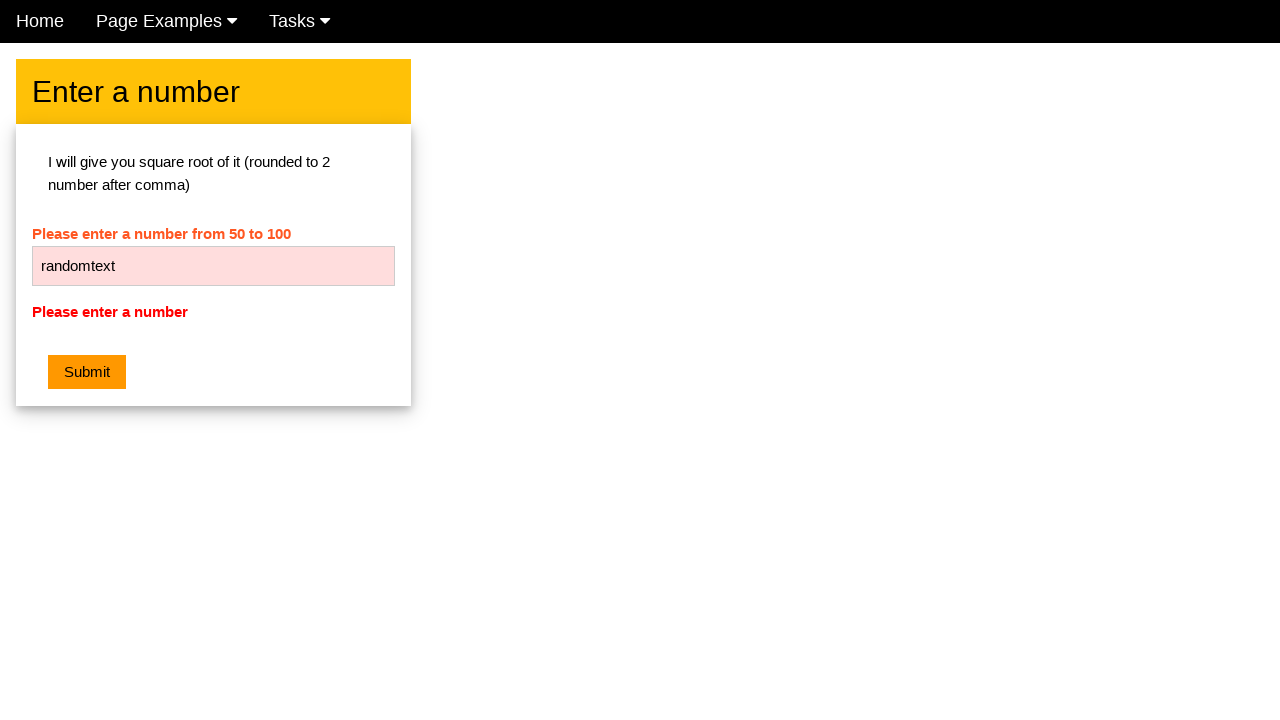

Verified error message displays 'Please enter a number'
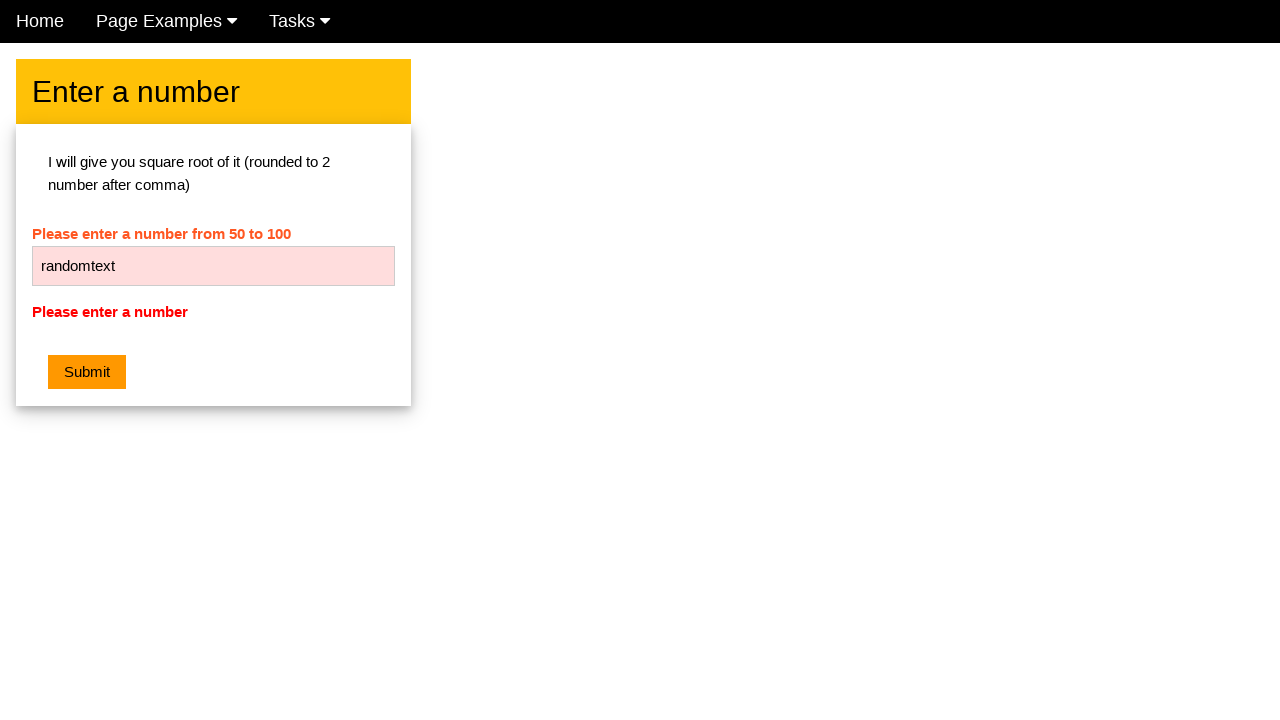

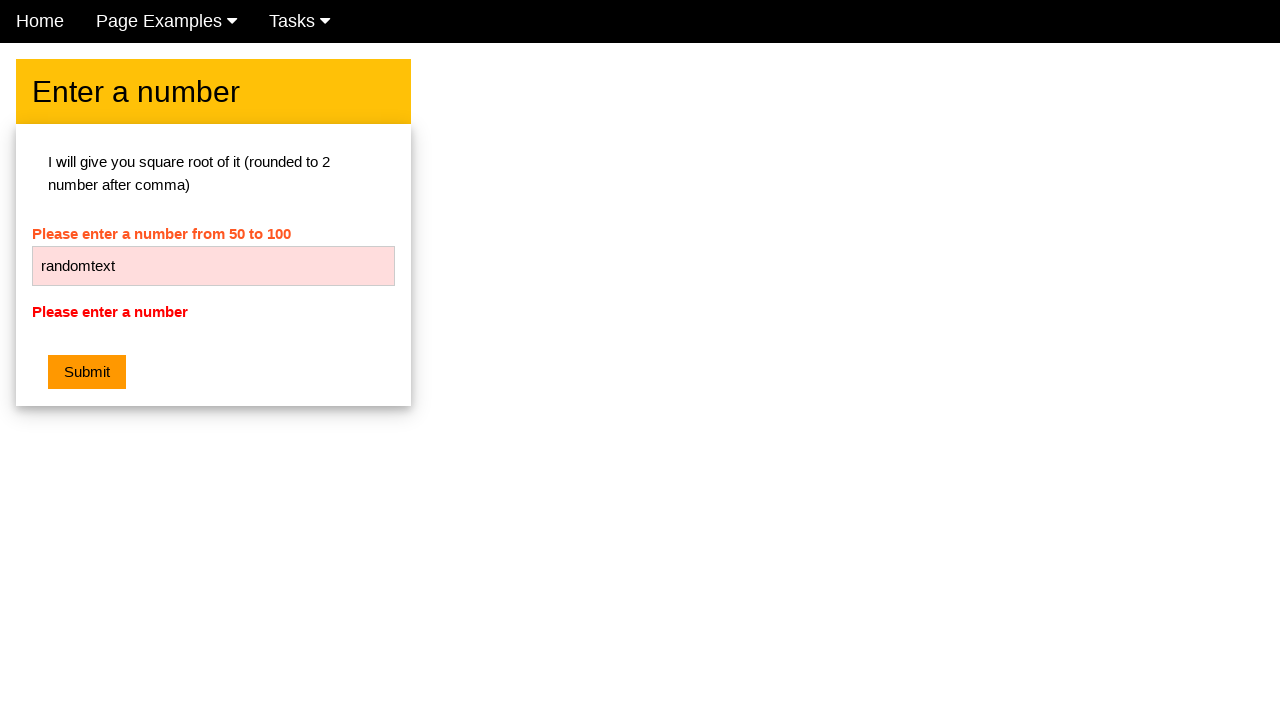